Tests that the complete all checkbox updates state when individual items are completed or cleared

Starting URL: https://demo.playwright.dev/todomvc

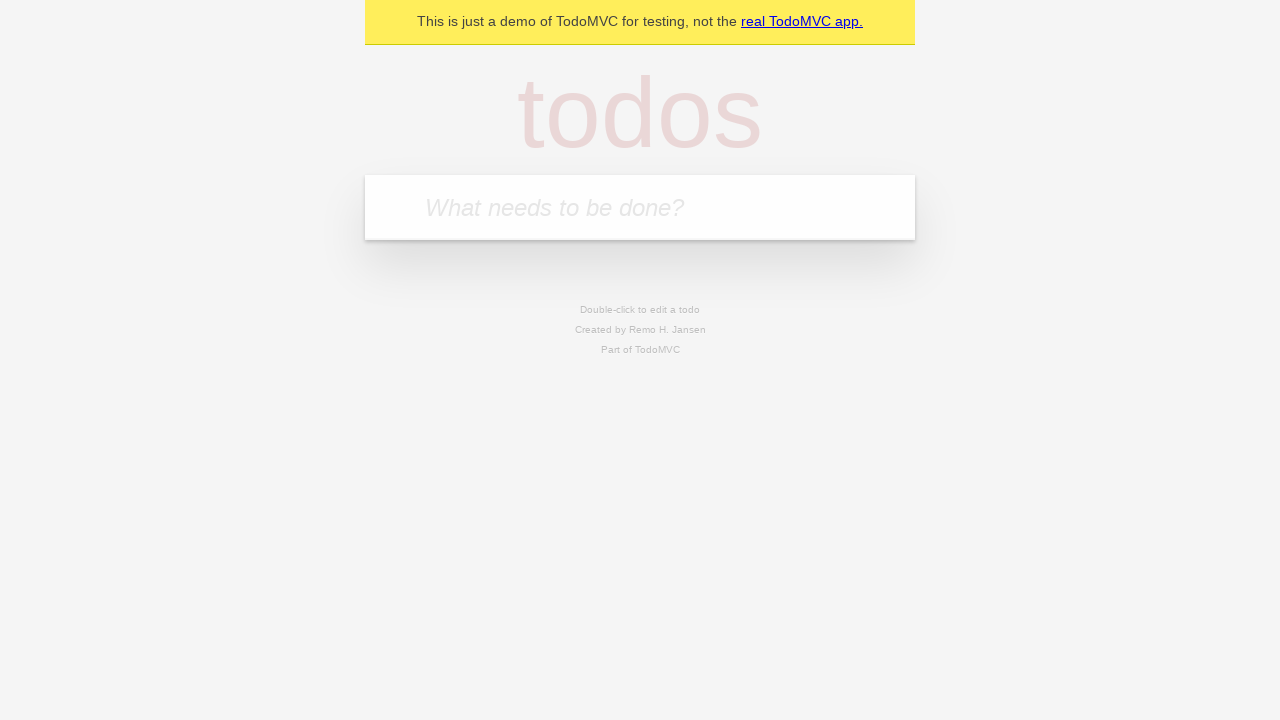

Filled input with 'buy some cheese' on internal:attr=[placeholder="What needs to be done?"i]
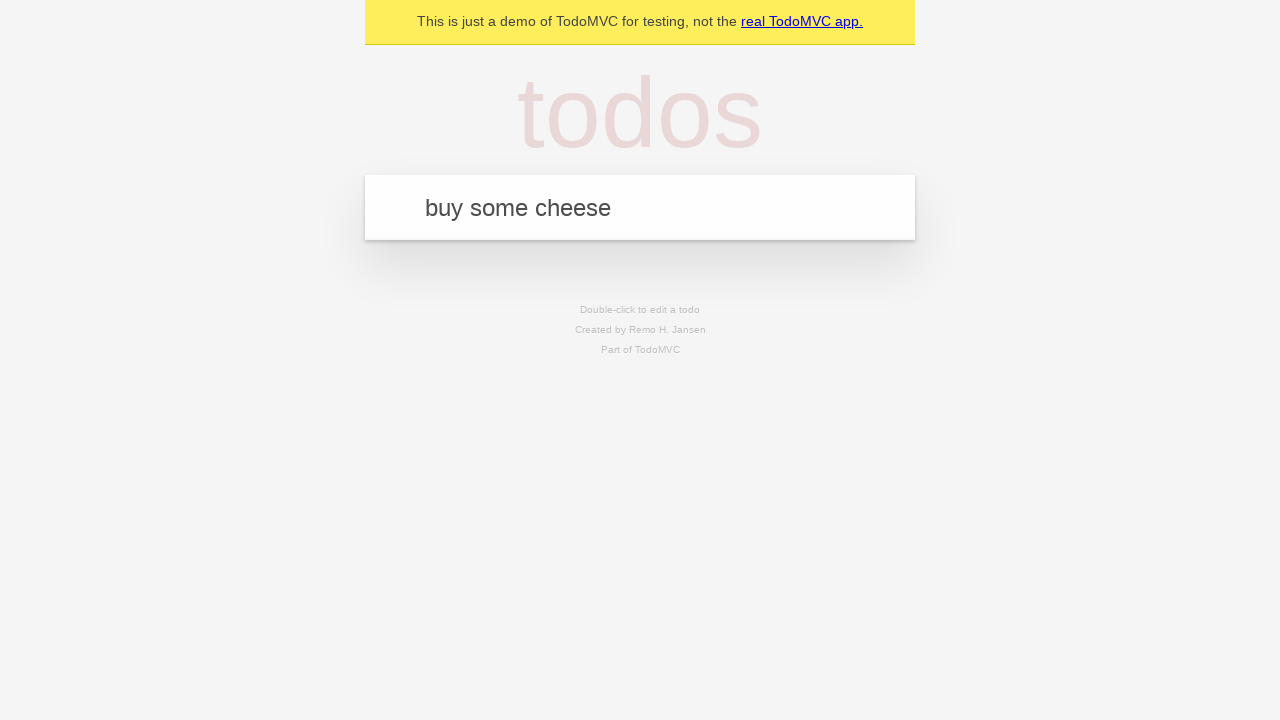

Pressed Enter to add first todo item on internal:attr=[placeholder="What needs to be done?"i]
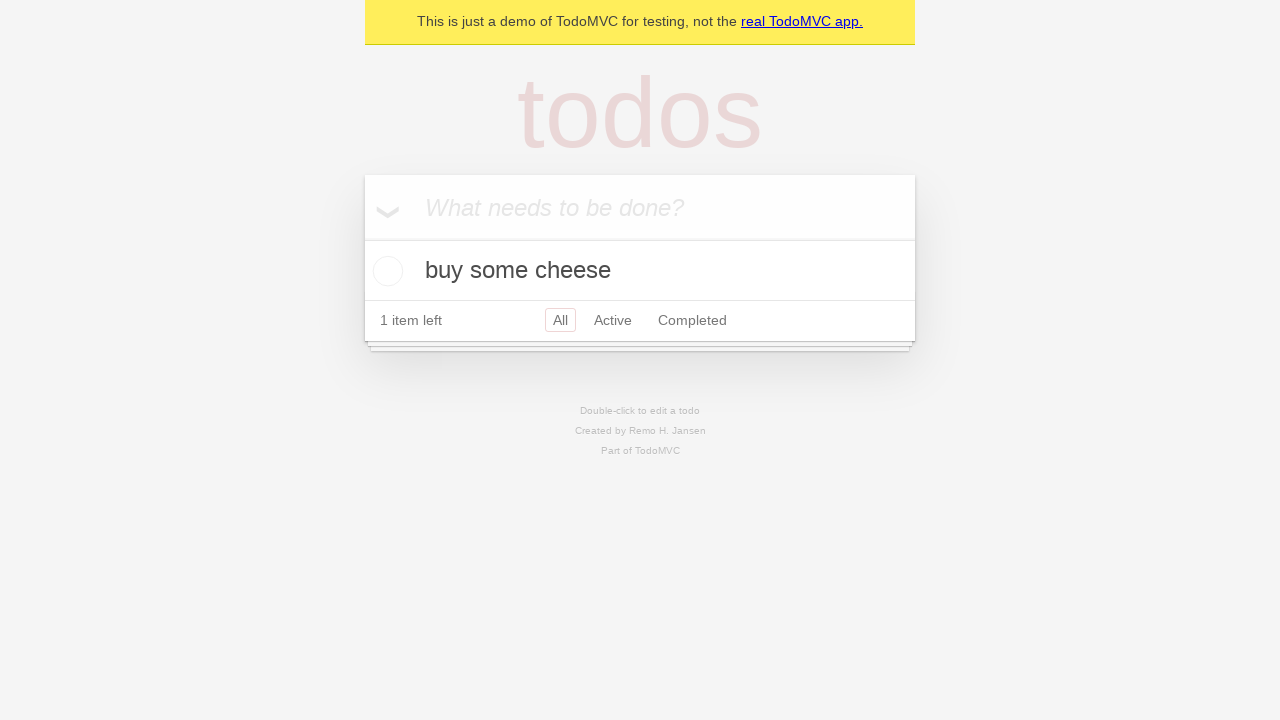

Filled input with 'feed the cat' on internal:attr=[placeholder="What needs to be done?"i]
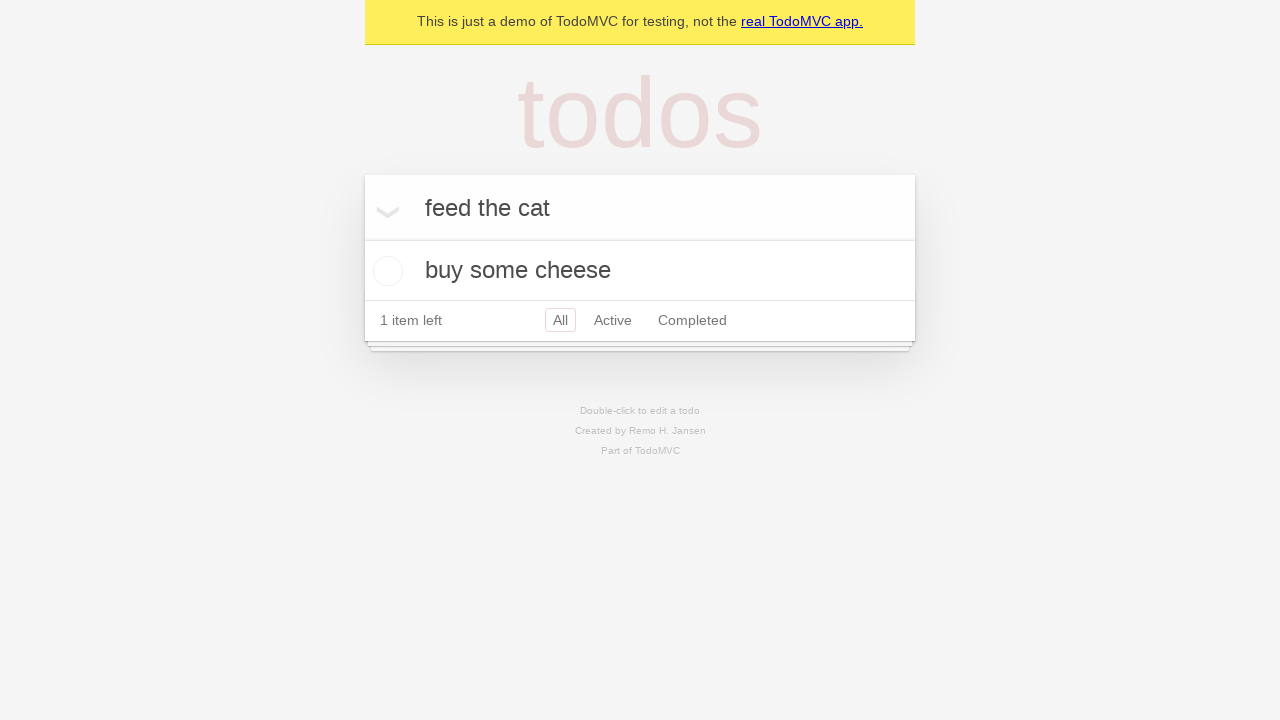

Pressed Enter to add second todo item on internal:attr=[placeholder="What needs to be done?"i]
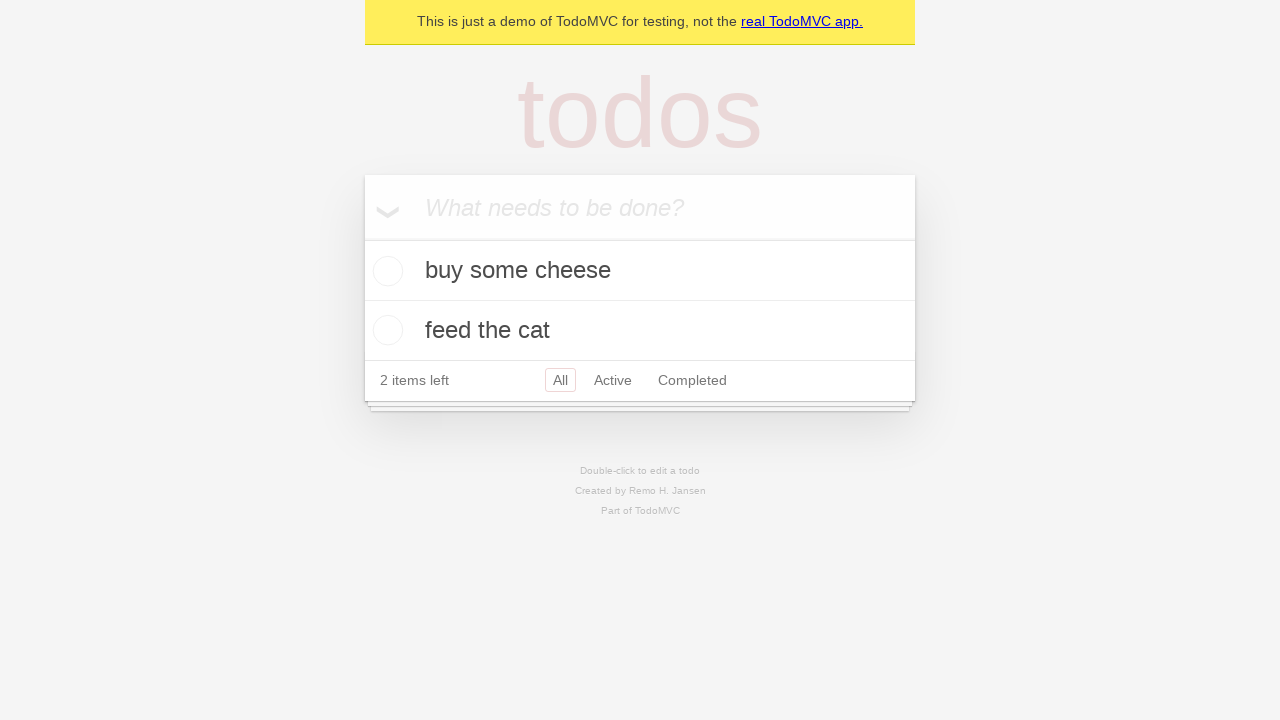

Filled input with 'book a doctors appointment' on internal:attr=[placeholder="What needs to be done?"i]
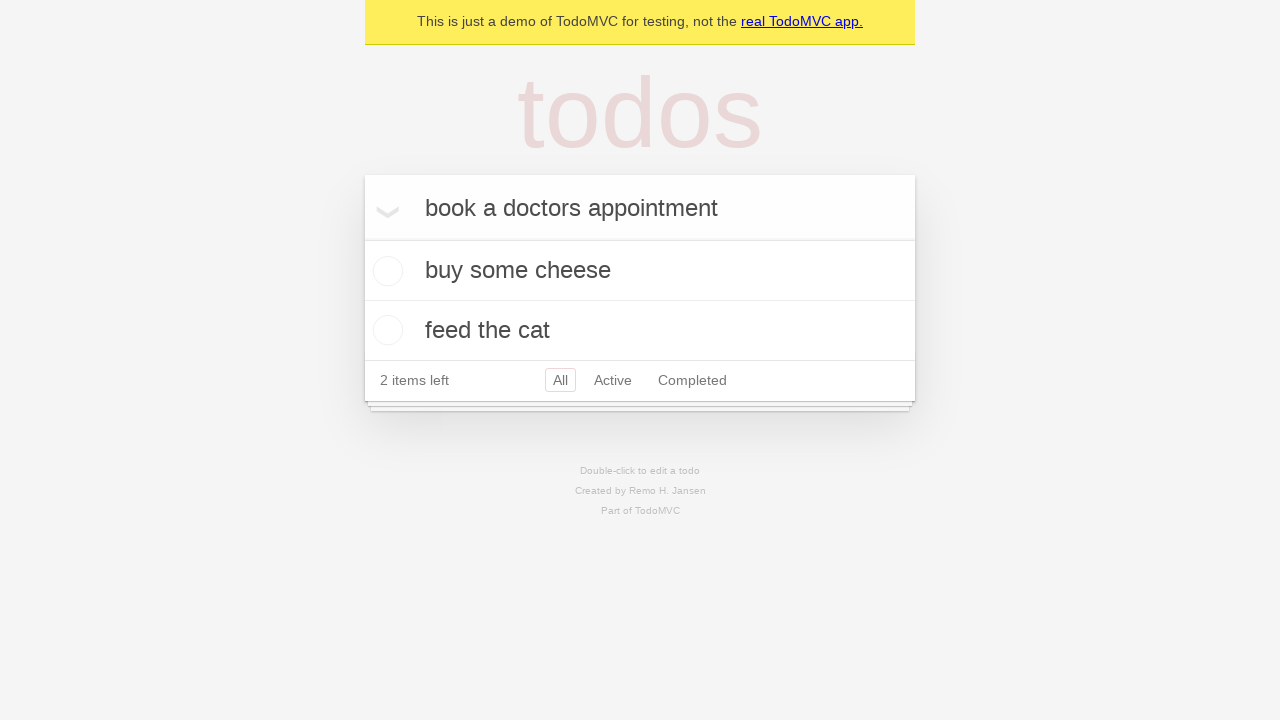

Pressed Enter to add third todo item on internal:attr=[placeholder="What needs to be done?"i]
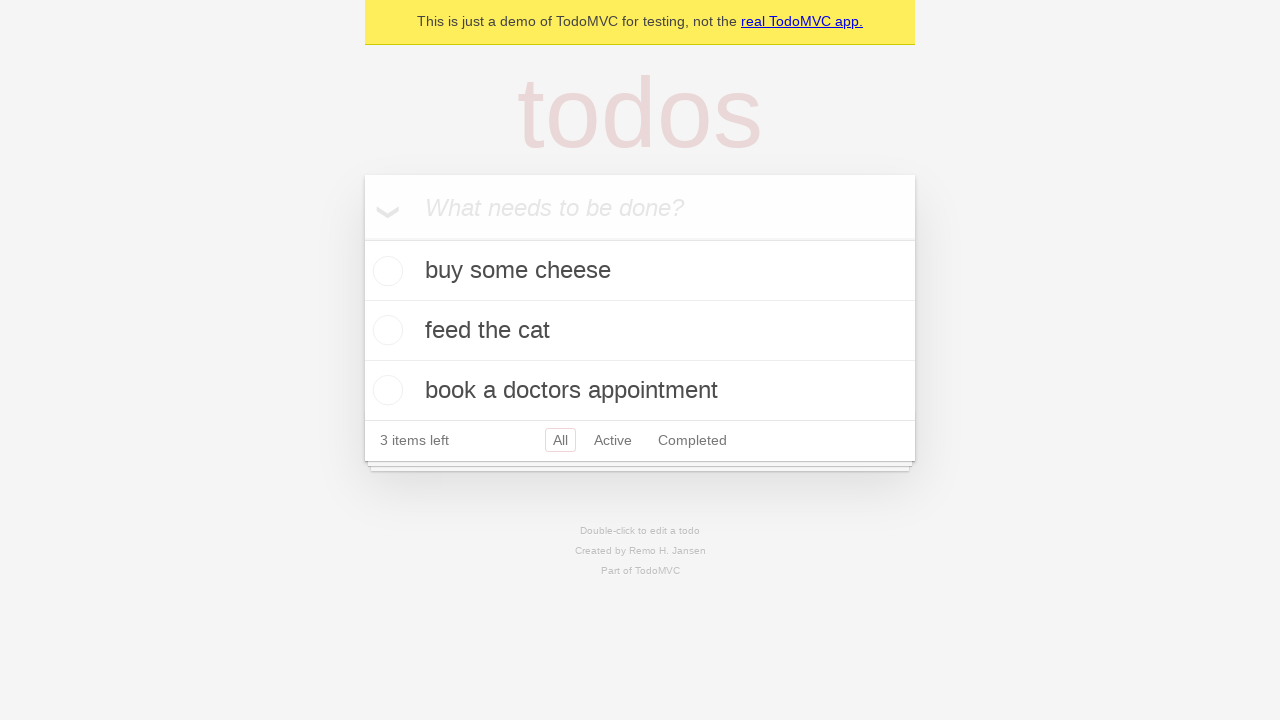

Clicked 'Mark all as complete' checkbox to complete all todos at (362, 238) on internal:label="Mark all as complete"i
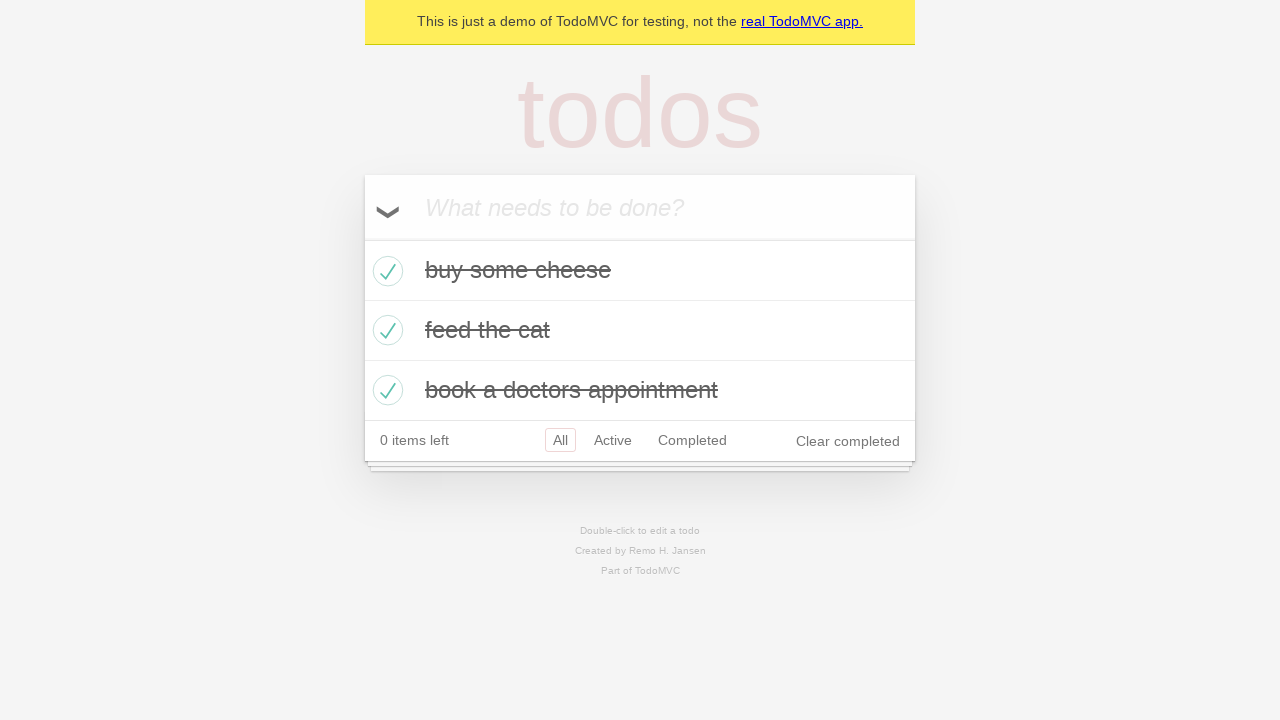

Unchecked the first todo item at (385, 271) on internal:testid=[data-testid="todo-item"s] >> nth=0 >> internal:role=checkbox
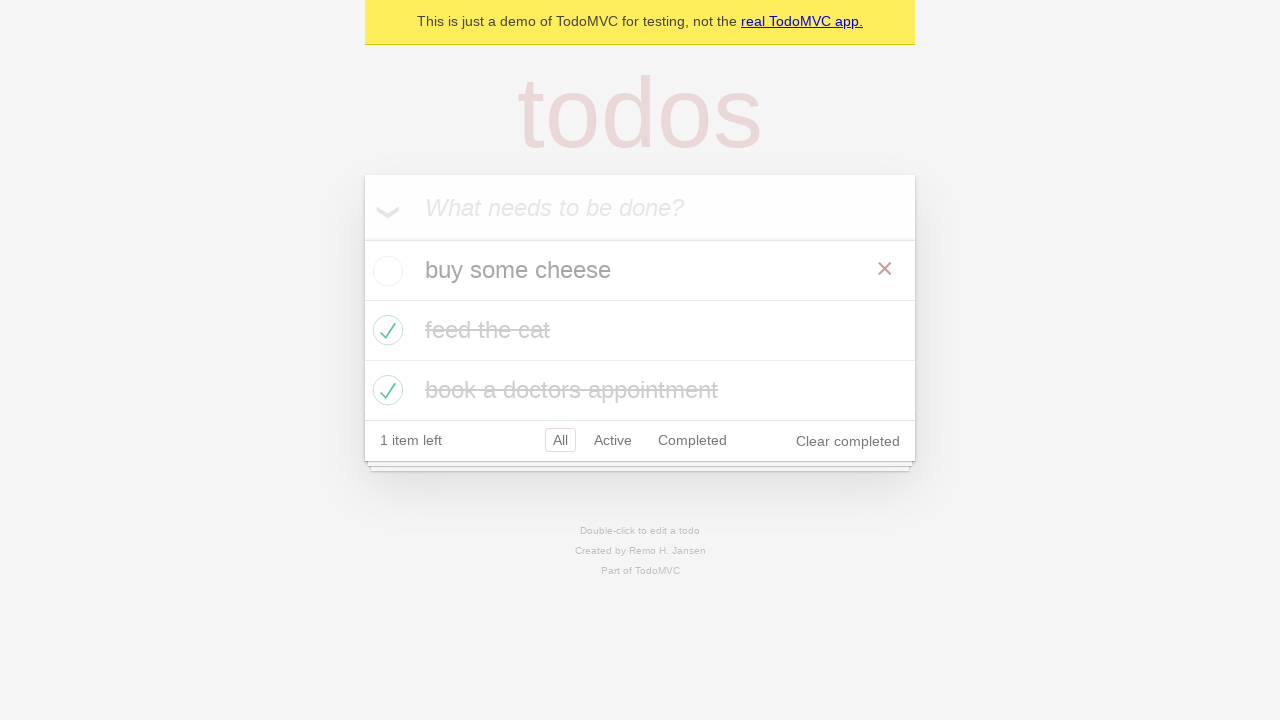

Checked the first todo item again at (385, 271) on internal:testid=[data-testid="todo-item"s] >> nth=0 >> internal:role=checkbox
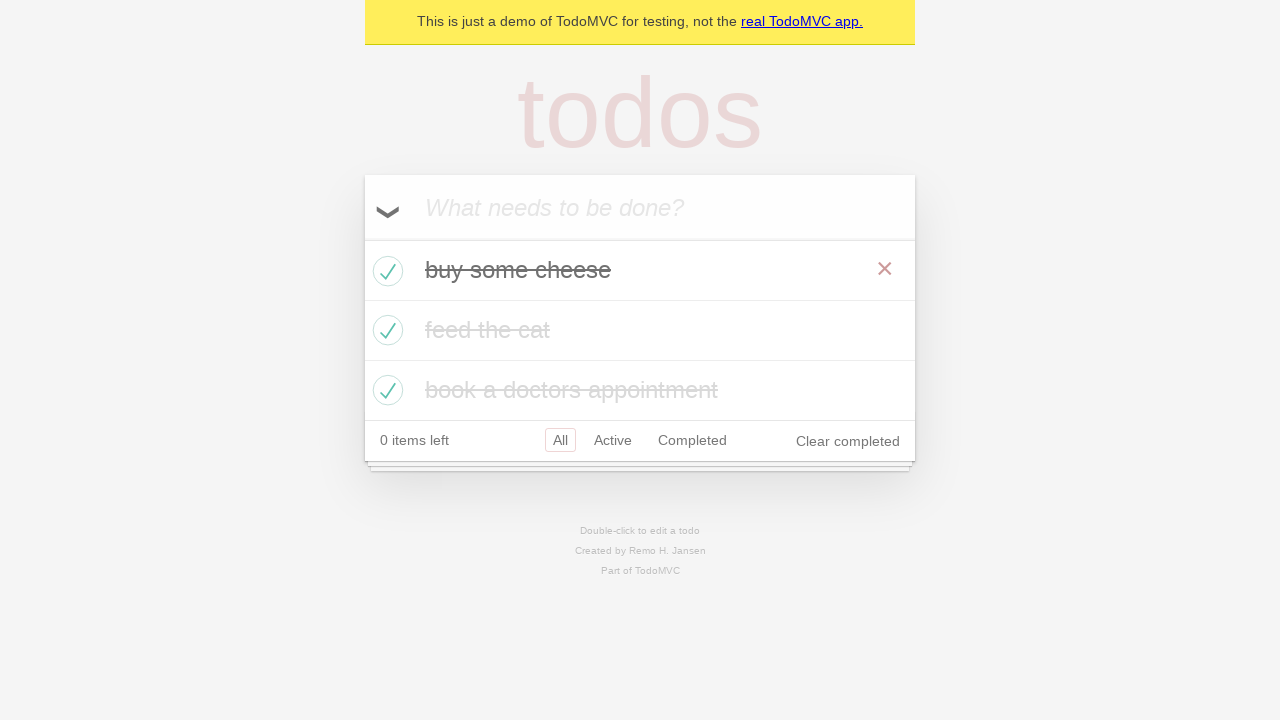

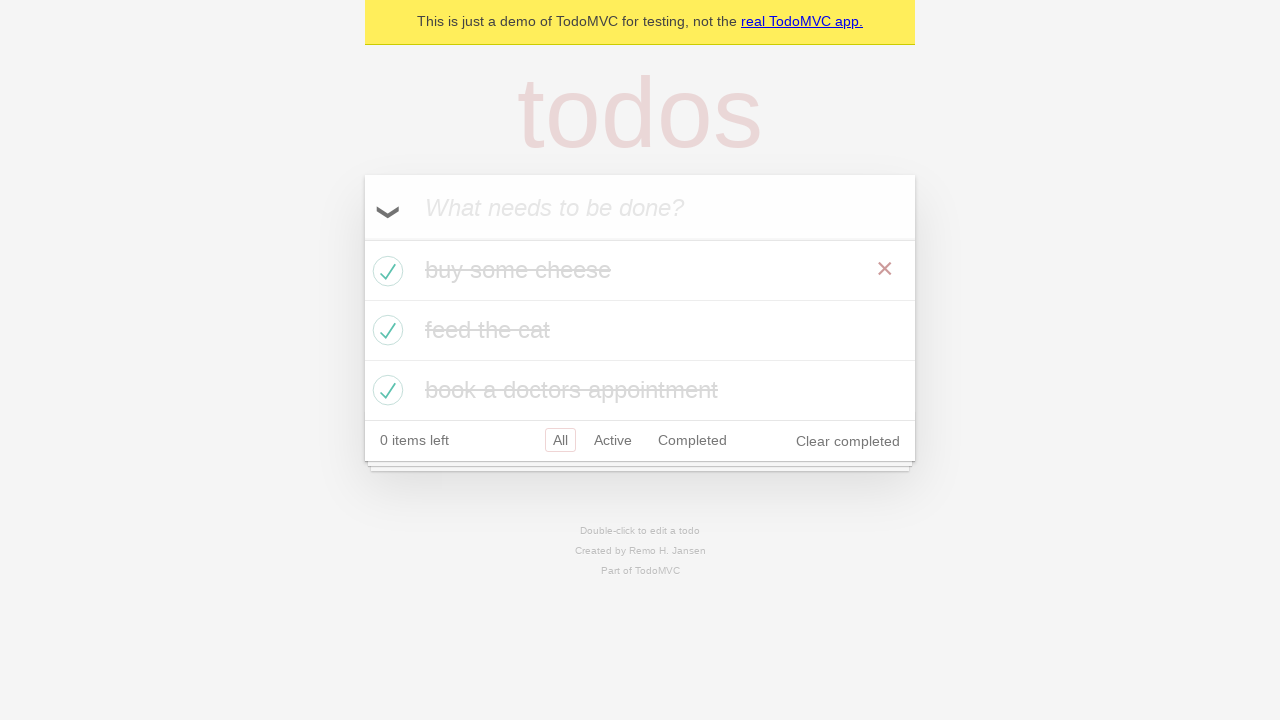